Tests drag and drop functionality by dragging an element from source to target within an iframe

Starting URL: http://jqueryui.com/droppable/

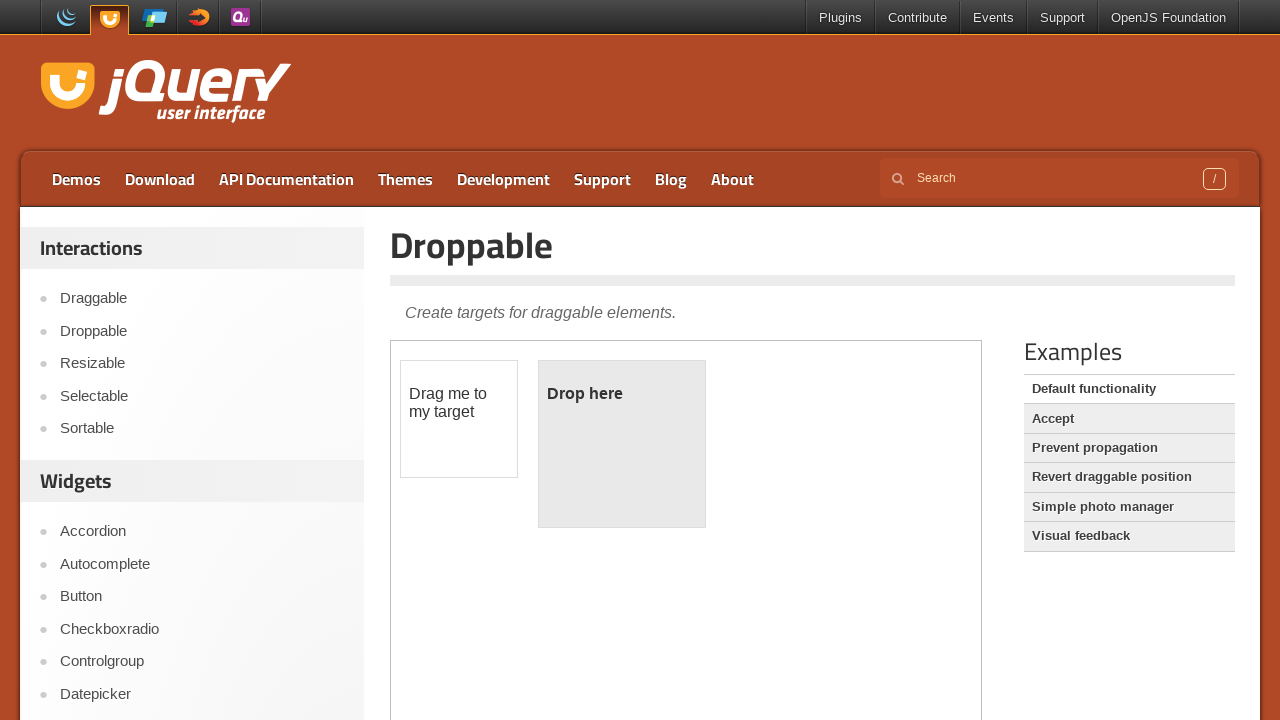

Selected first iframe containing drag and drop elements
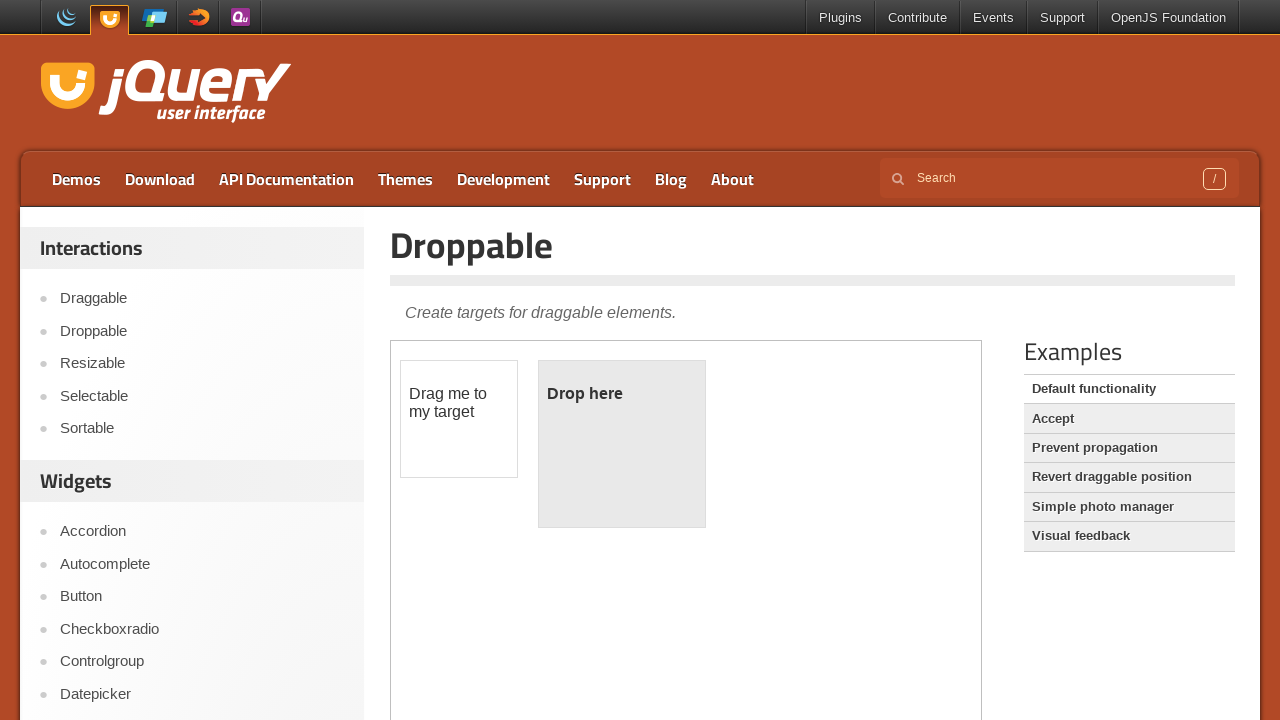

Located draggable element with id 'draggable'
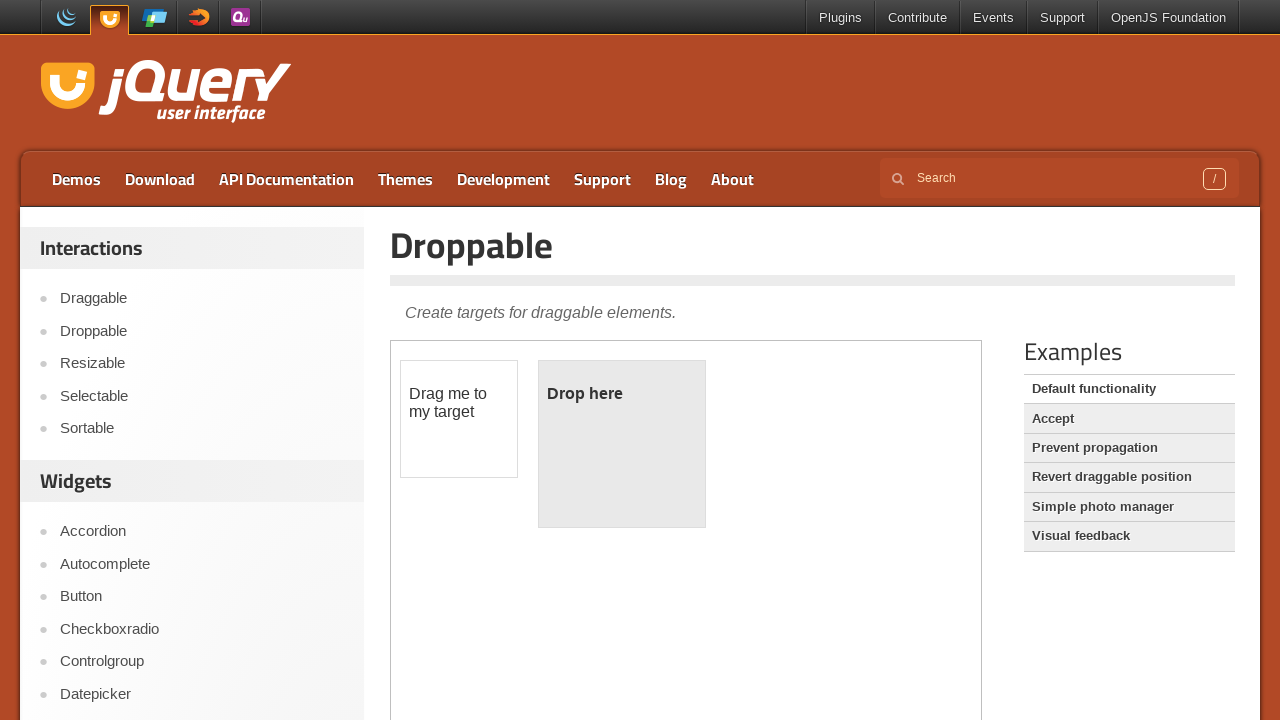

Located droppable element with id 'droppable'
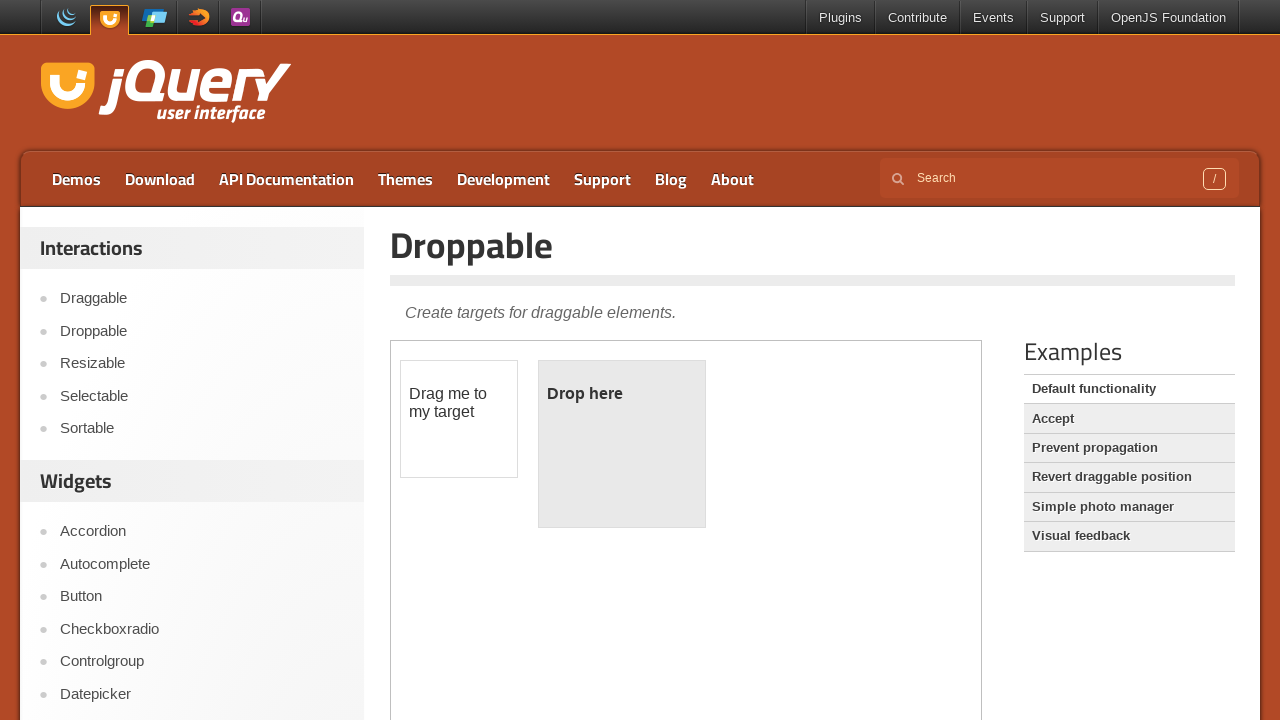

Dragged draggable element to droppable element at (622, 444)
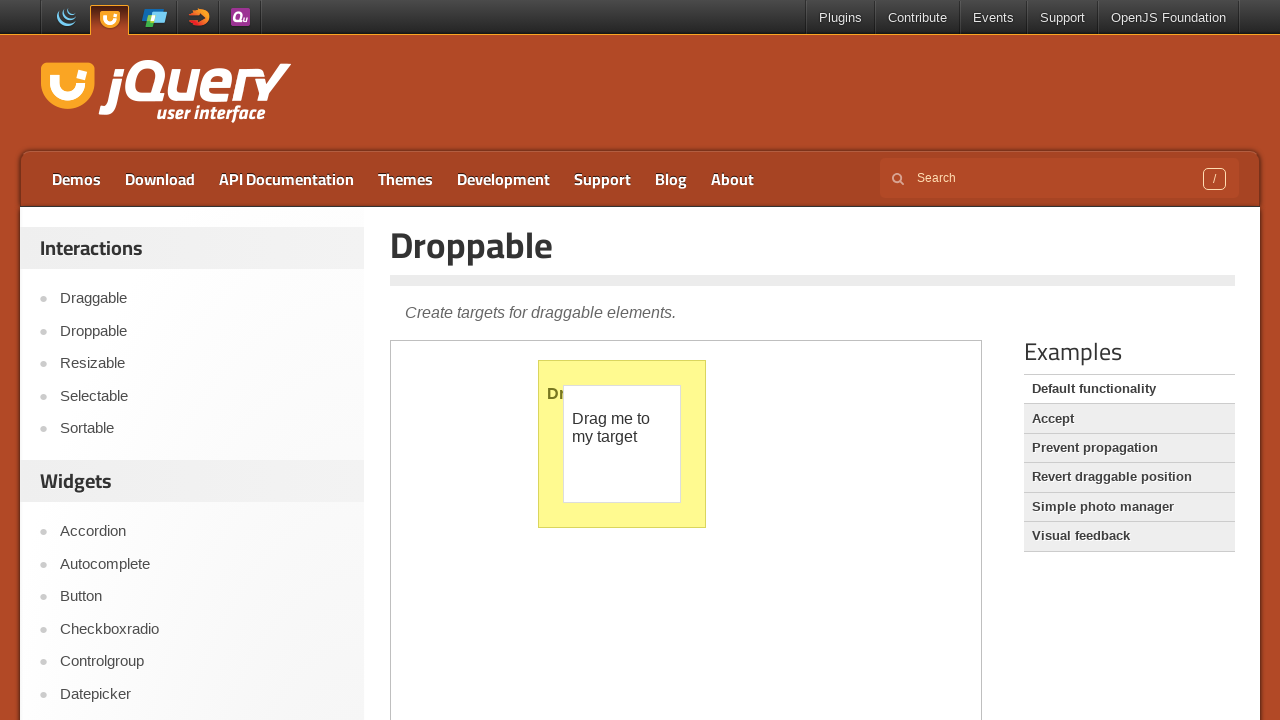

Retrieved text content from droppable element
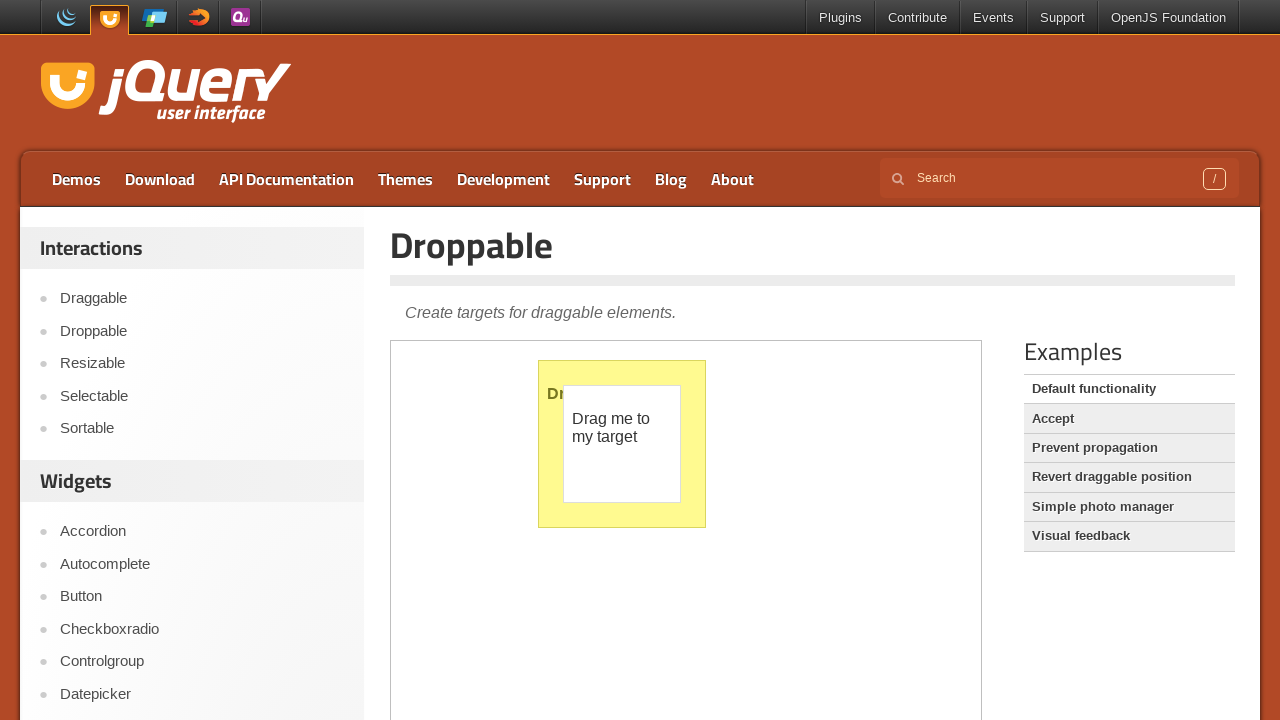

Verified that droppable element contains 'Dropped!' text
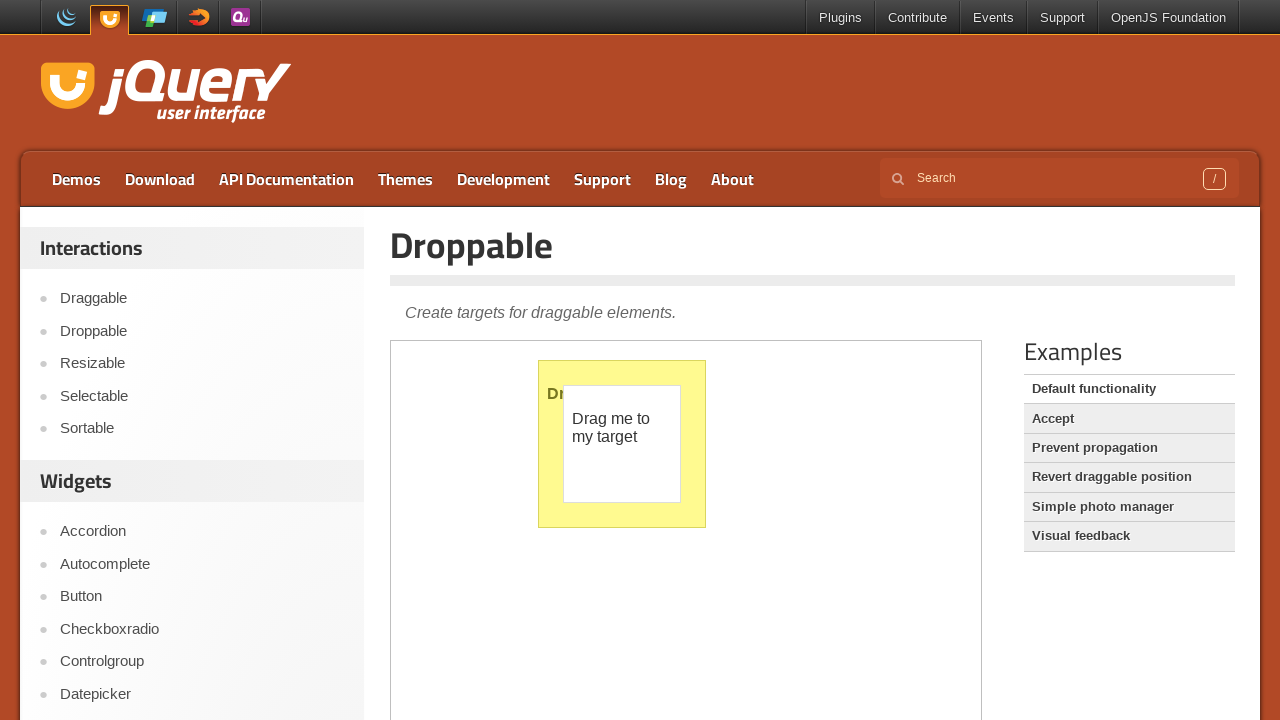

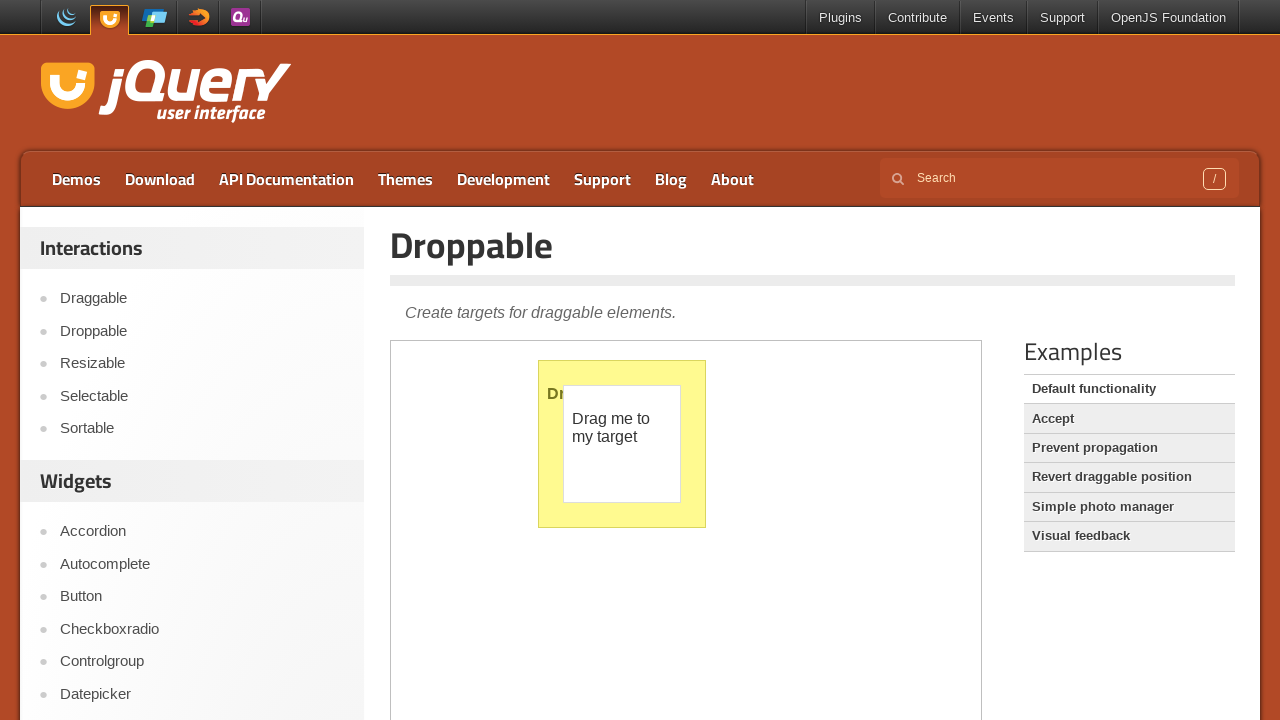